Tests filling a first name input field on a form by locating it via its label and entering a name

Starting URL: https://www.hyrtutorials.com/p/add-padding-to-containers.html

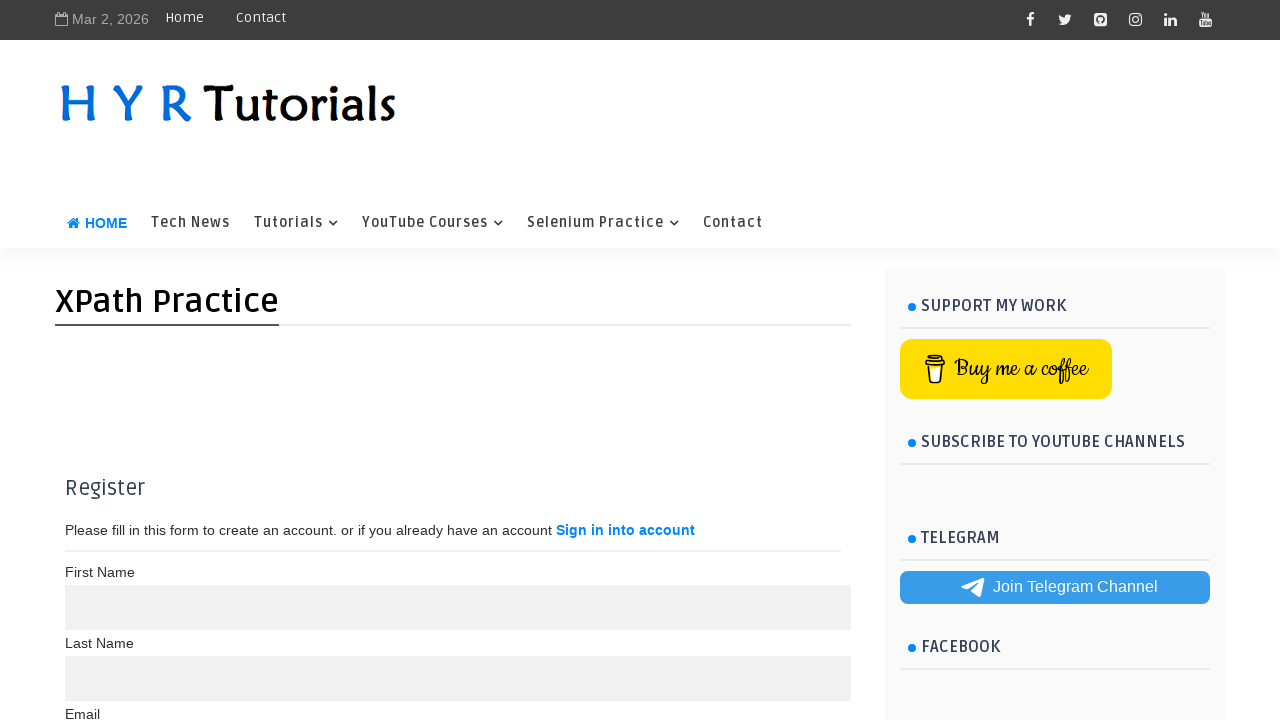

Filled first name input field with 'Sushmitha' by locating it via its label on //label[contains(text(),'First Name')]/following::input[1]
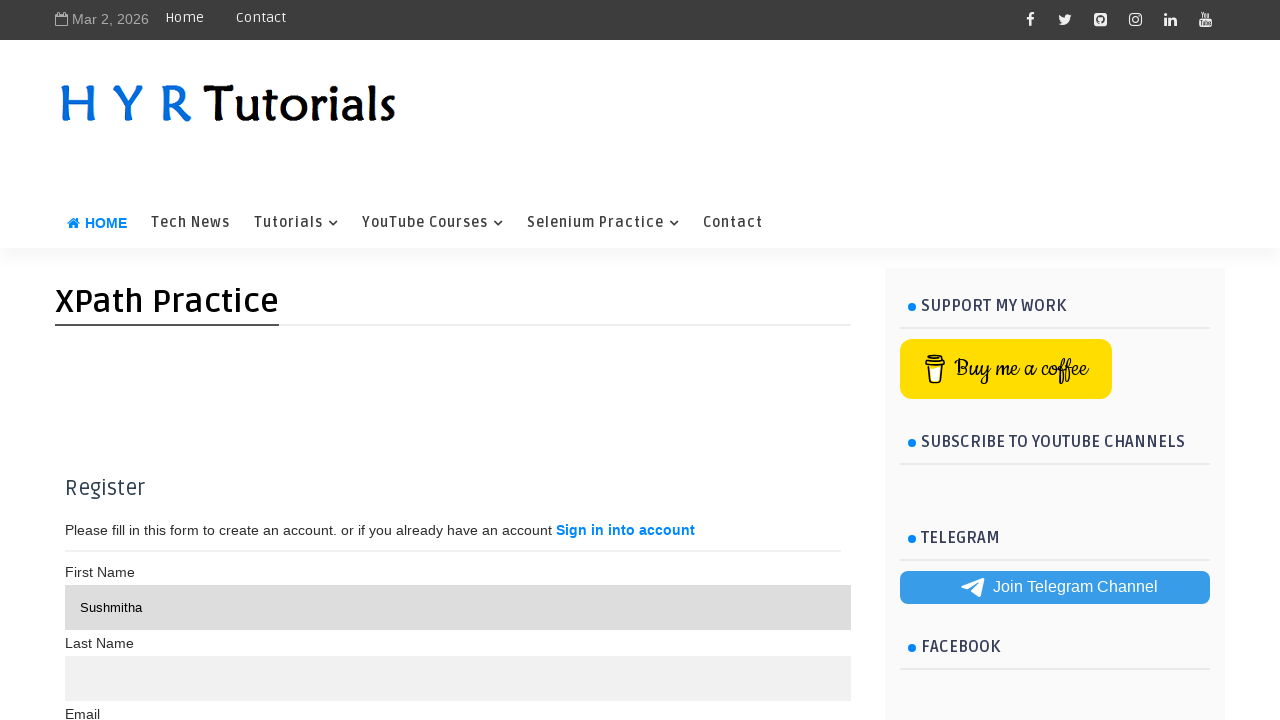

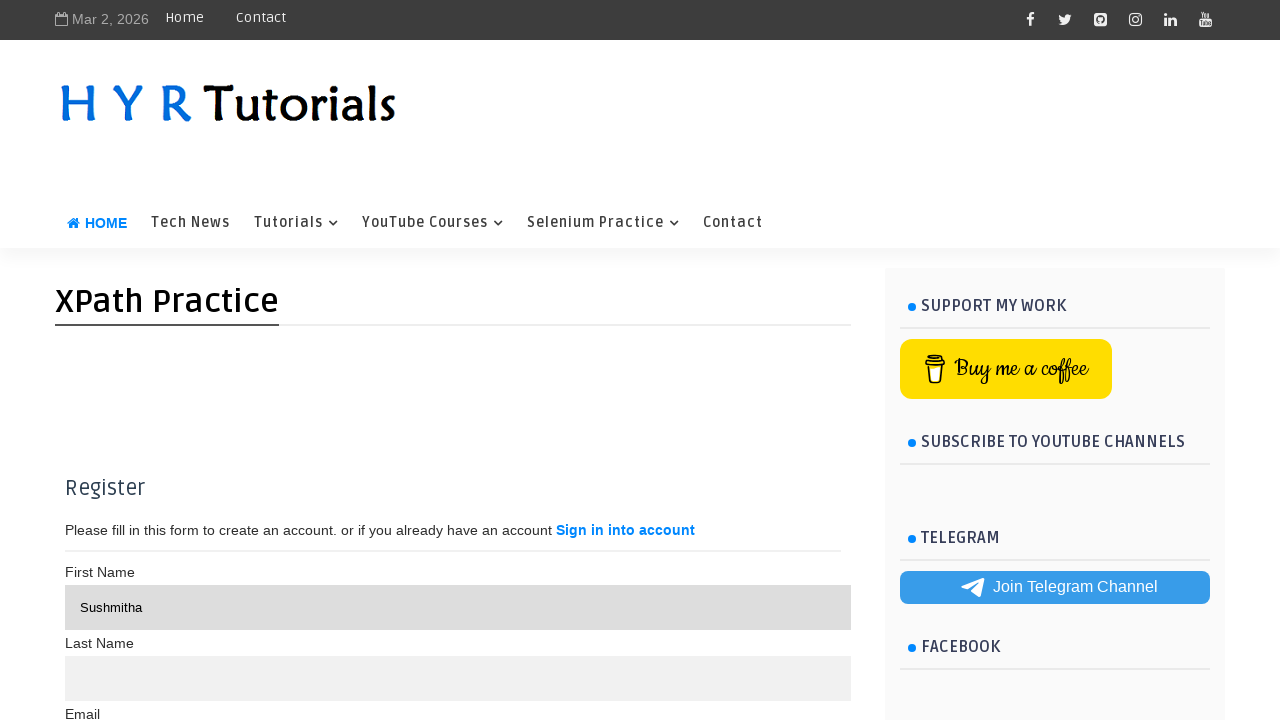